Demonstrates different types of Selenium waits by navigating to a sample form page and filling in a name field using explicit wait

Starting URL: http://www.globalsqa.com/samplepagetest/

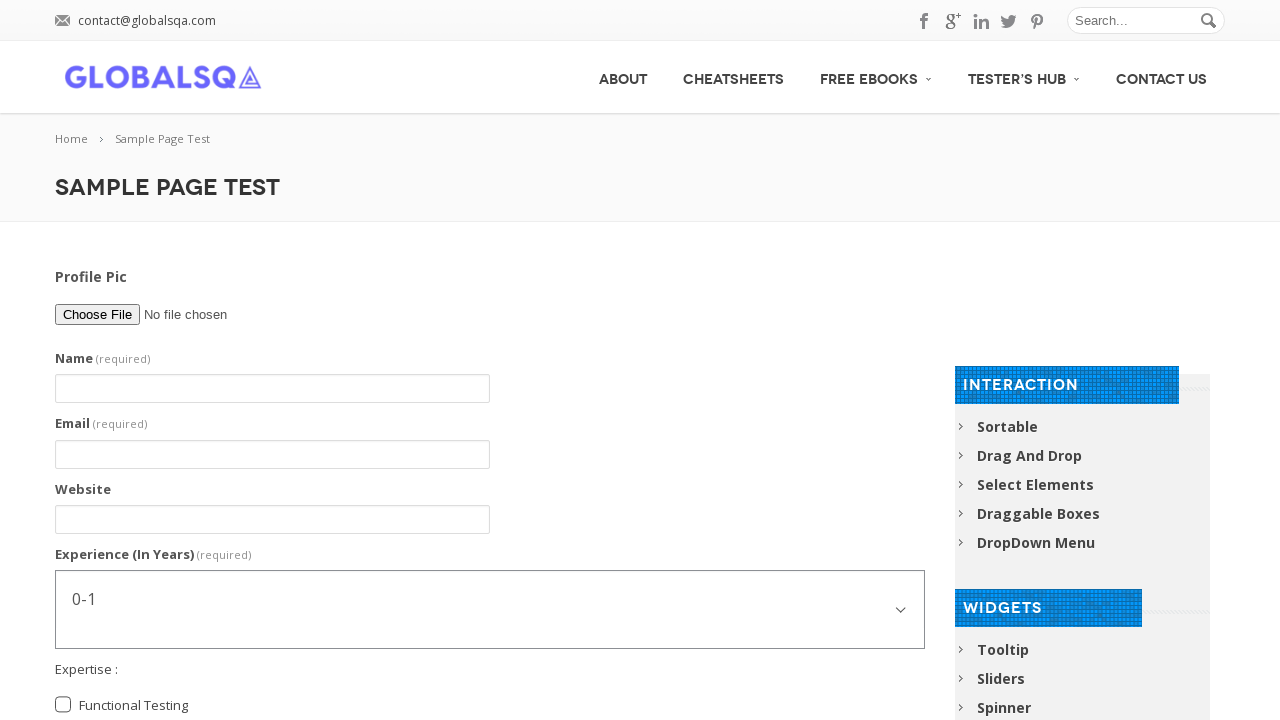

Waited for name field to become visible
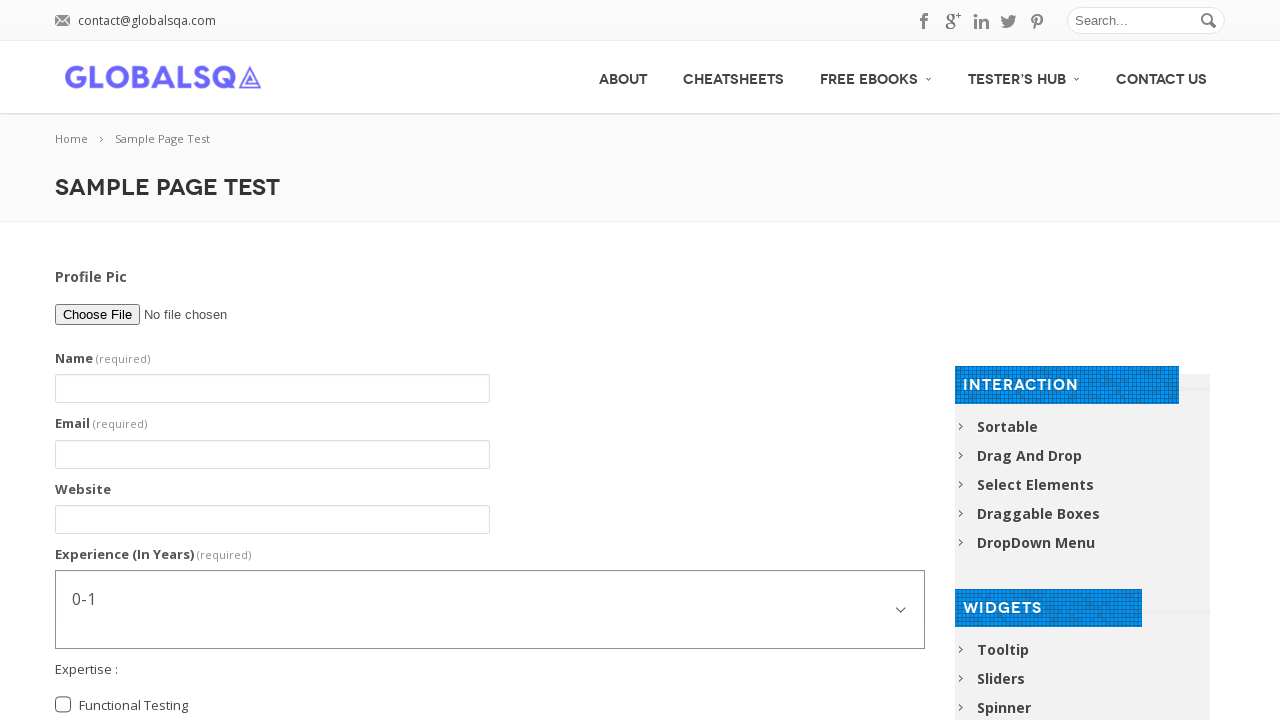

Filled name field with 'sachin bhagat' on #g2599-name
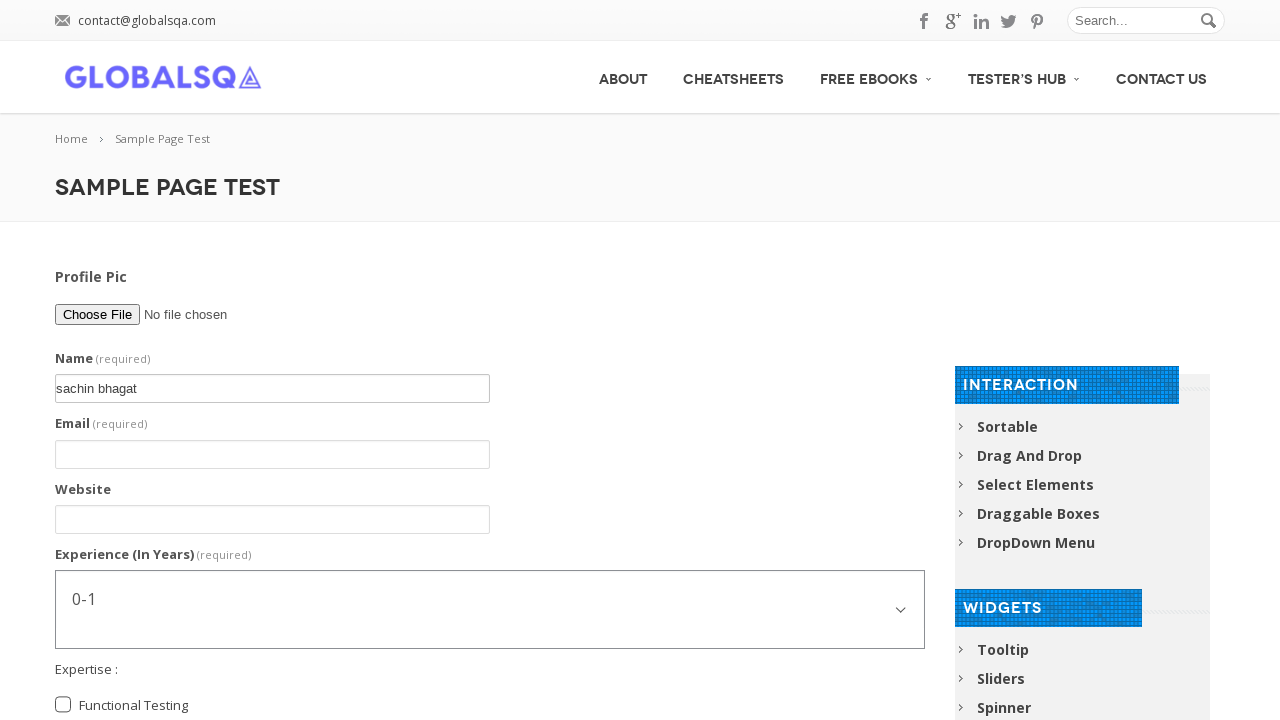

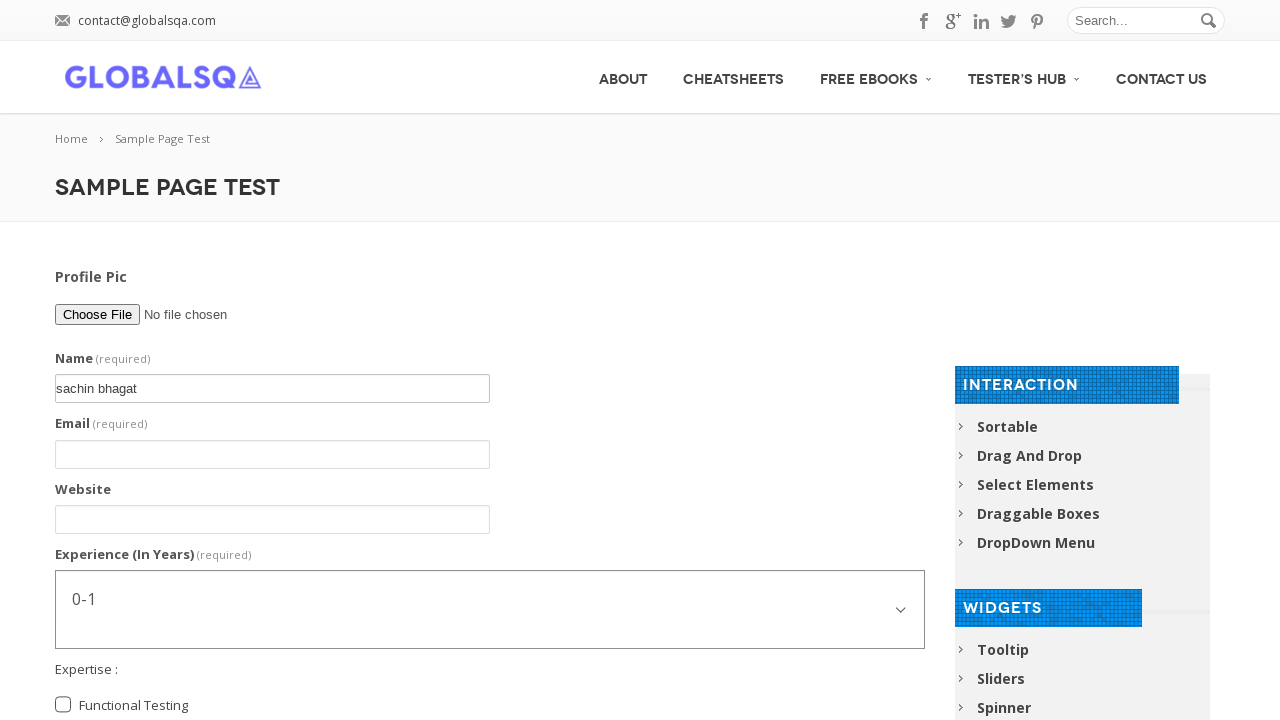